Tests the sorting functionality by selecting "Sort By: View Count" from dropdown and verifying results change

Starting URL: https://xflix-fe.vercel.app/

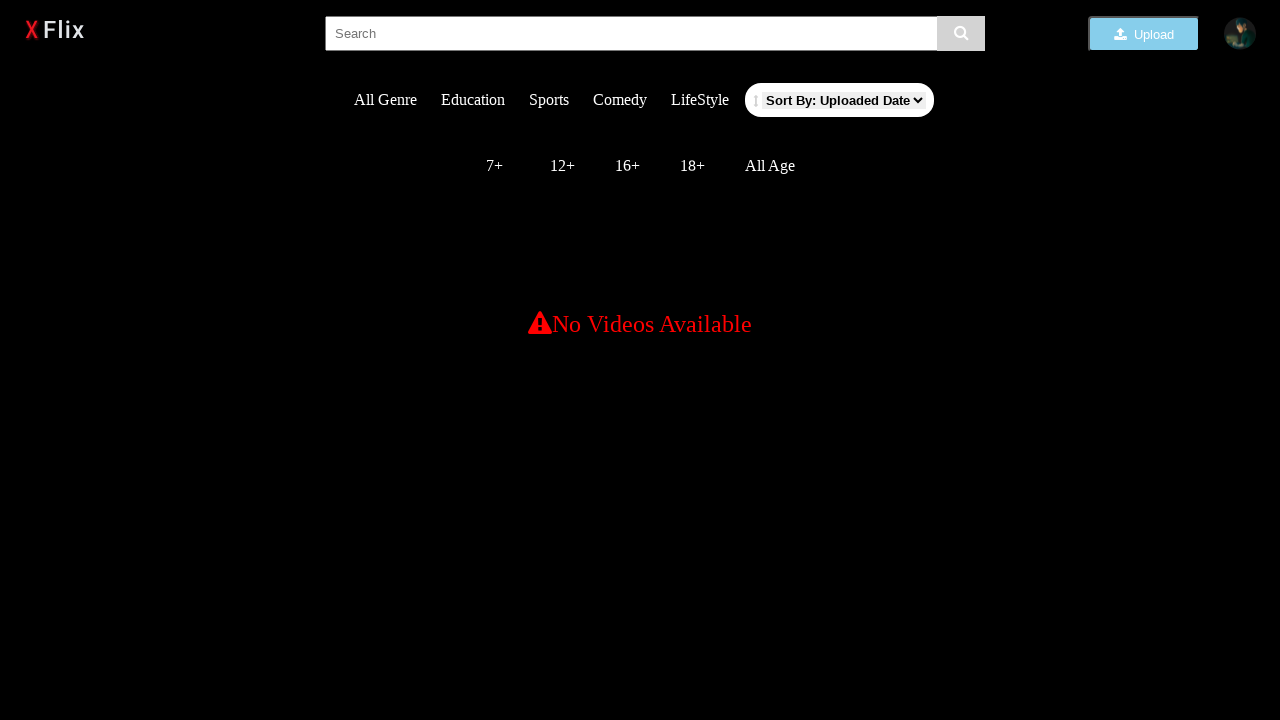

Retrieved initial results from dashboard grid for comparison
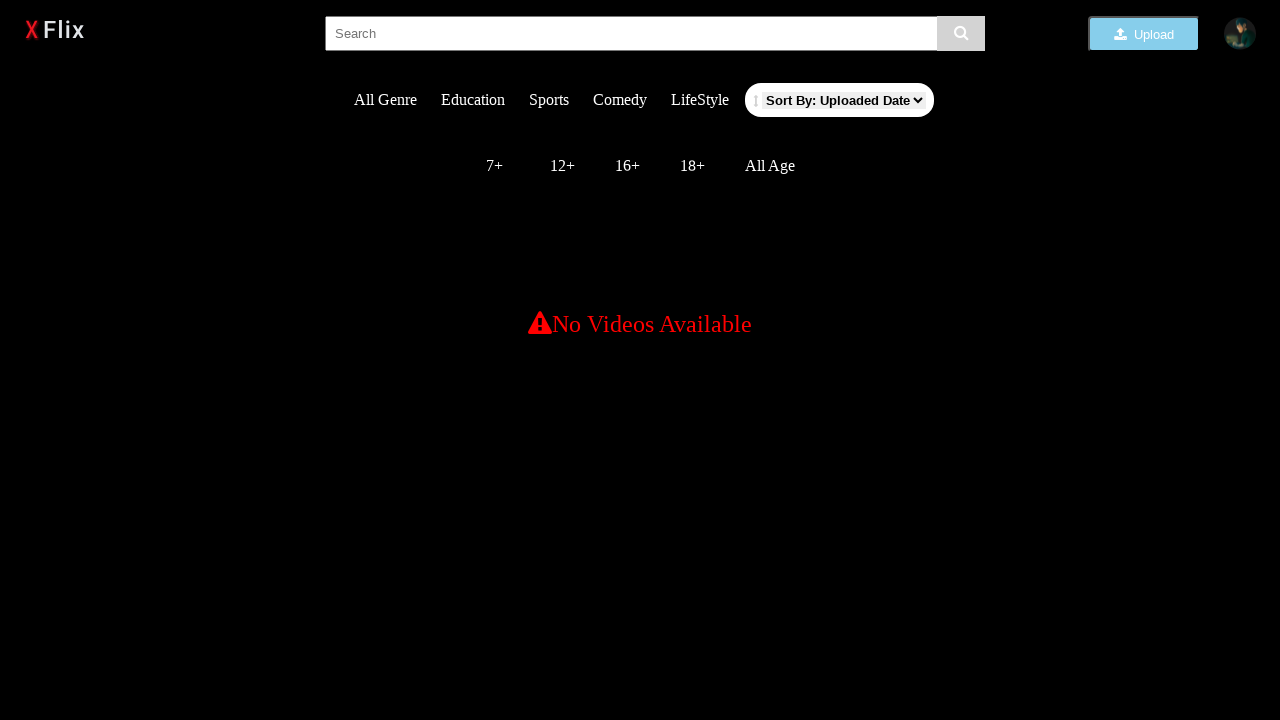

Selected 'Sort By: View Count' from the sort dropdown menu on #sortBySelect
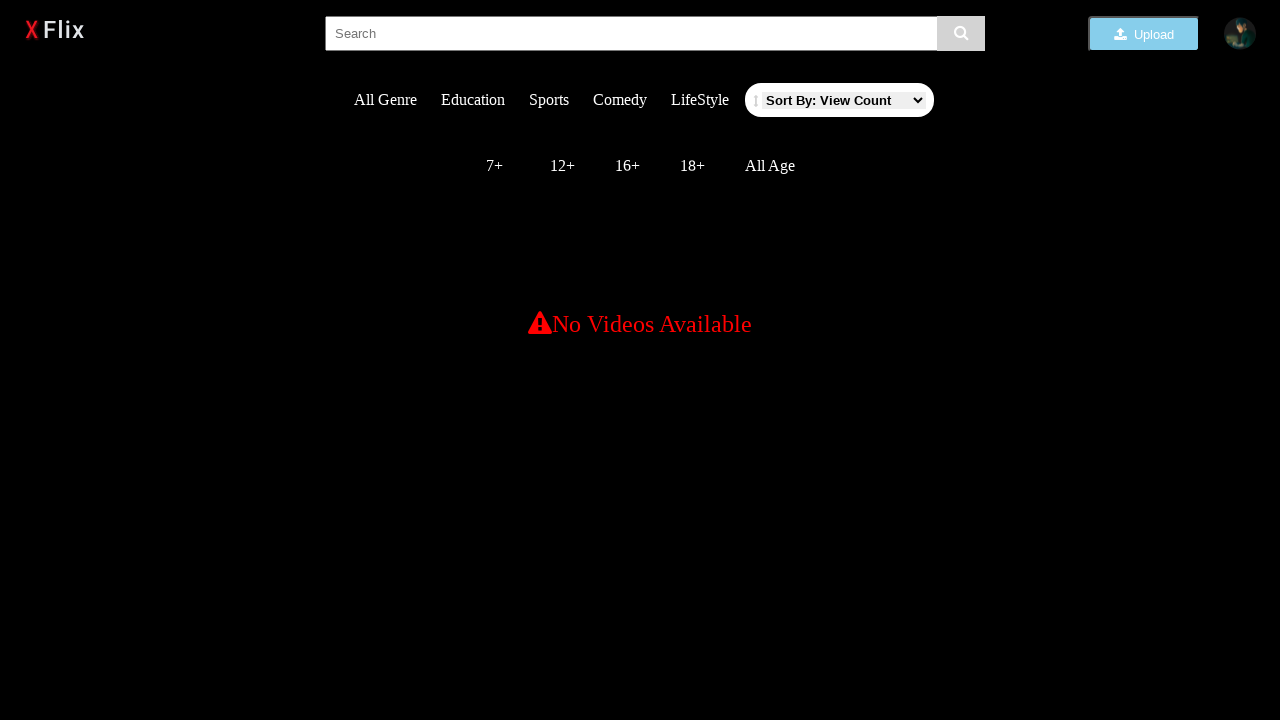

Waited 3 seconds for results to re-sort by view count
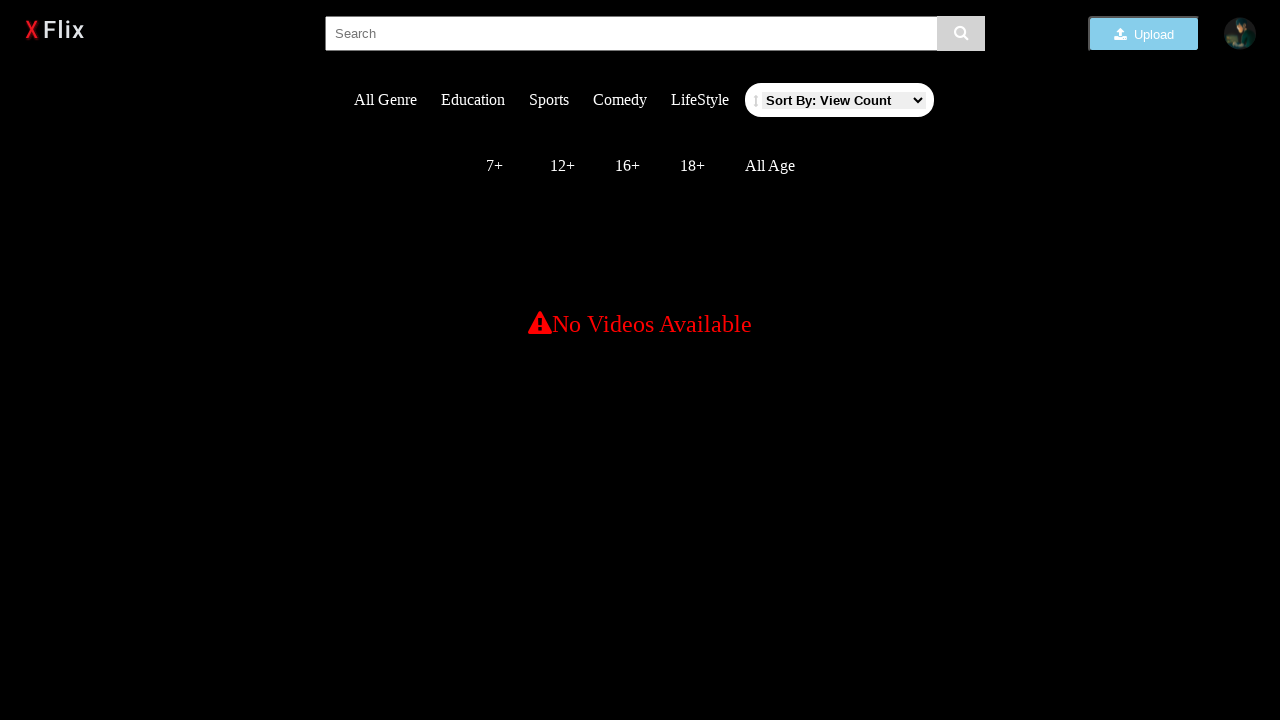

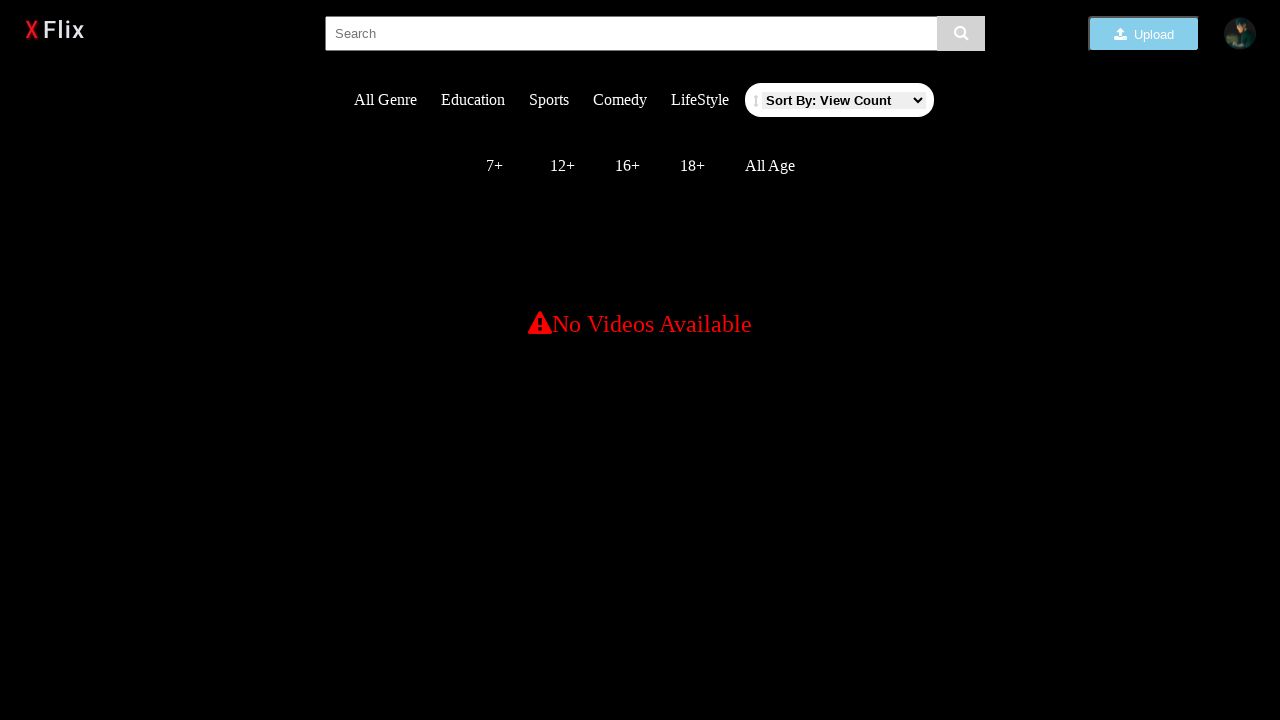